Tests navigation from homepage to shop/products page

Starting URL: https://webshop-agil-testautomatiserare.netlify.app/

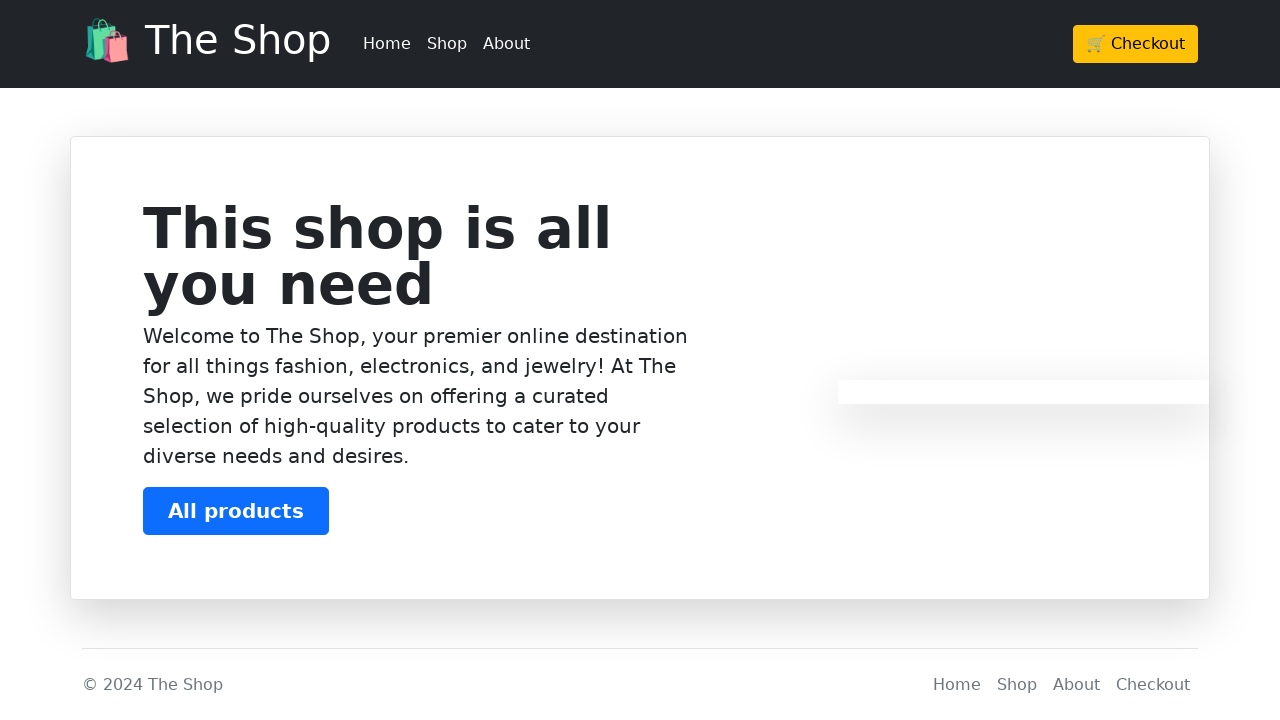

Clicked shop link in navigation header at (447, 44) on header a[href='/products']
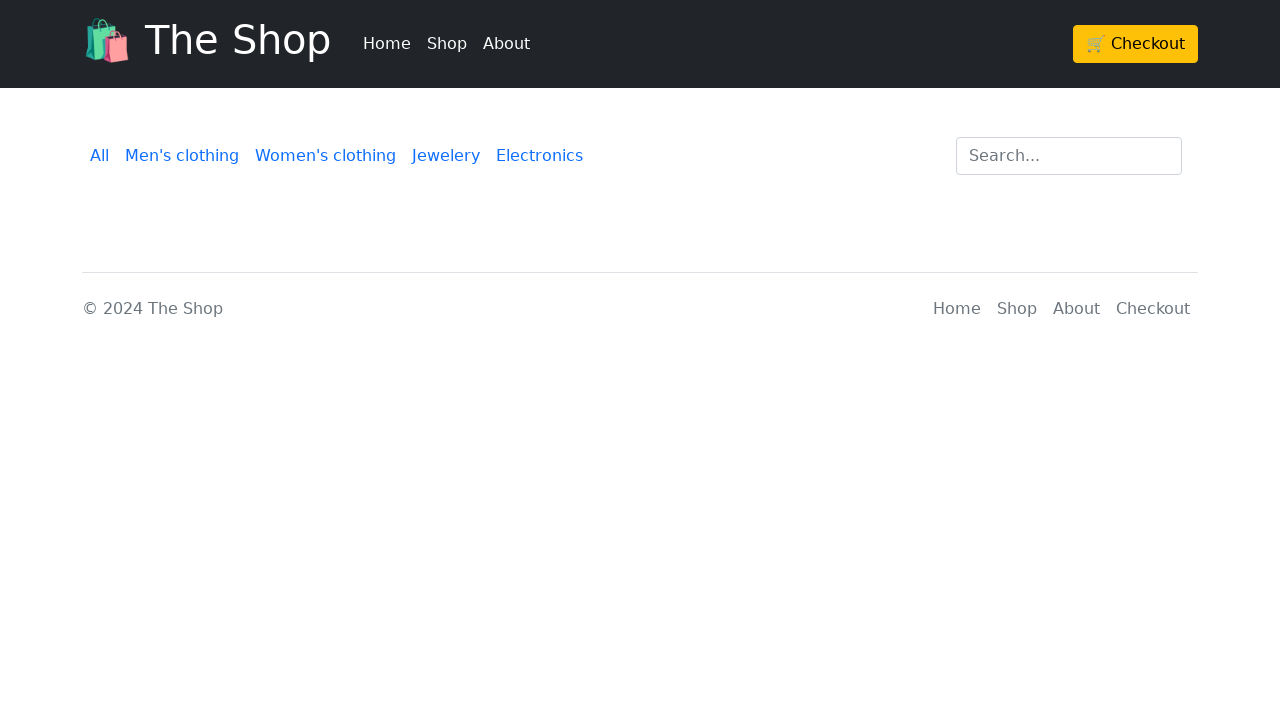

Products page loaded successfully
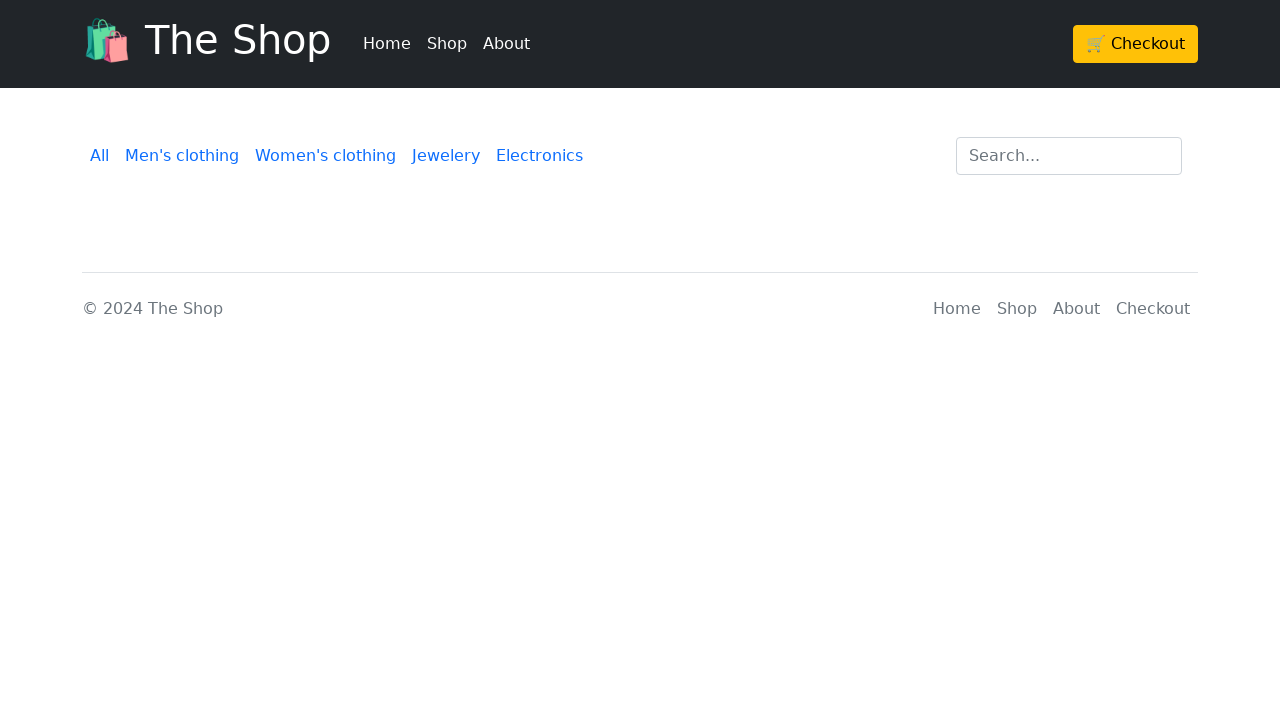

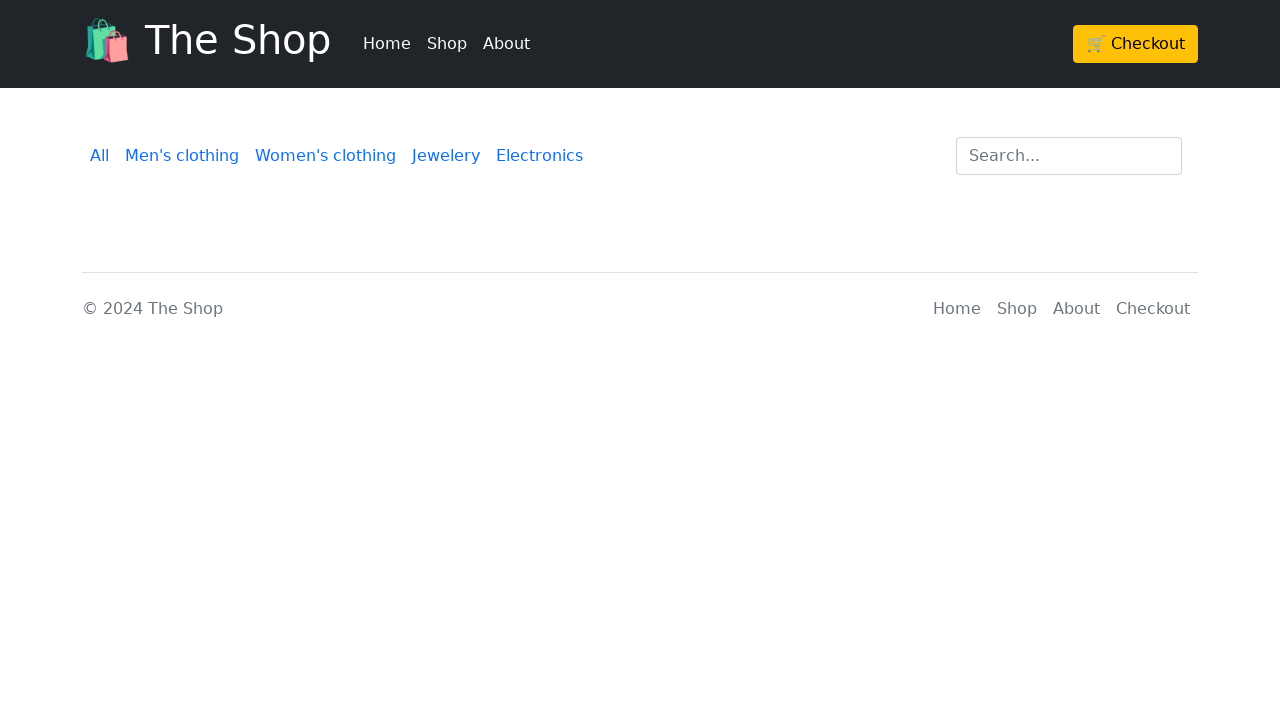